Opens the modal and clicks submit without filling fields to validate that required field error messages appear.

Starting URL: https://test-a-pet.vercel.app/

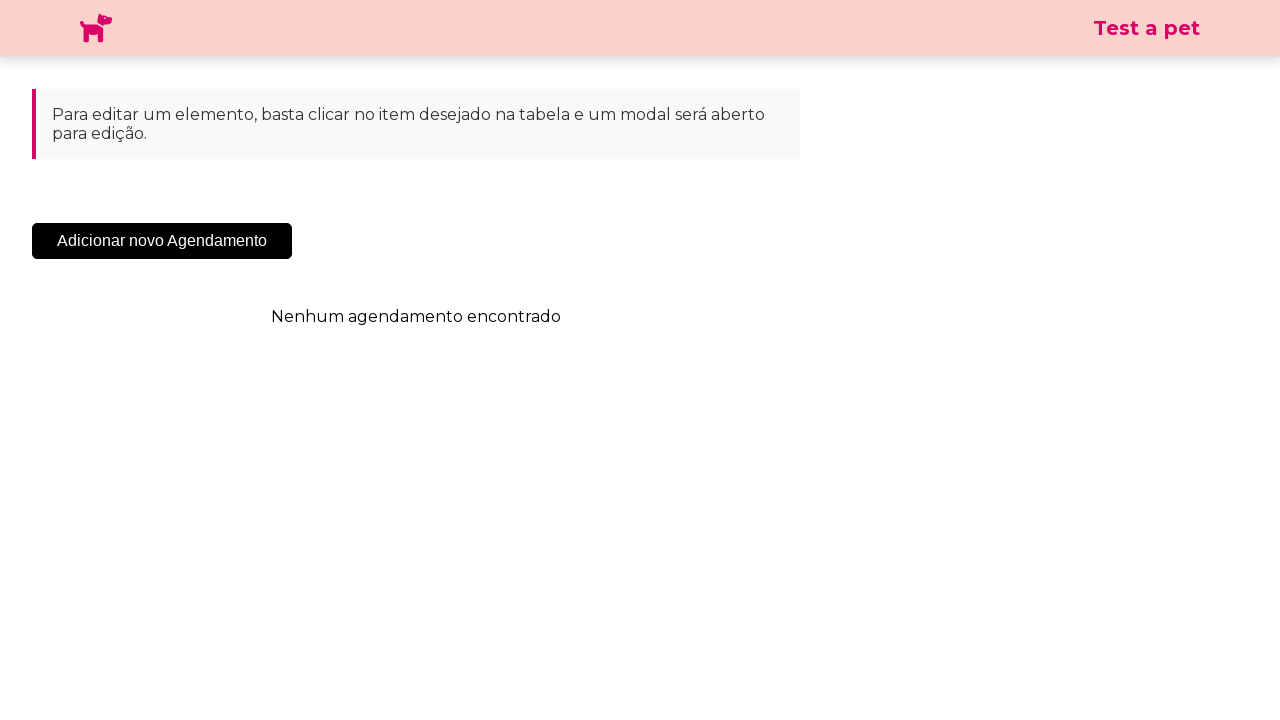

Clicked 'Adicionar Novo Agendamento' button to open modal at (162, 241) on .sc-cHqXqK.kZzwzX
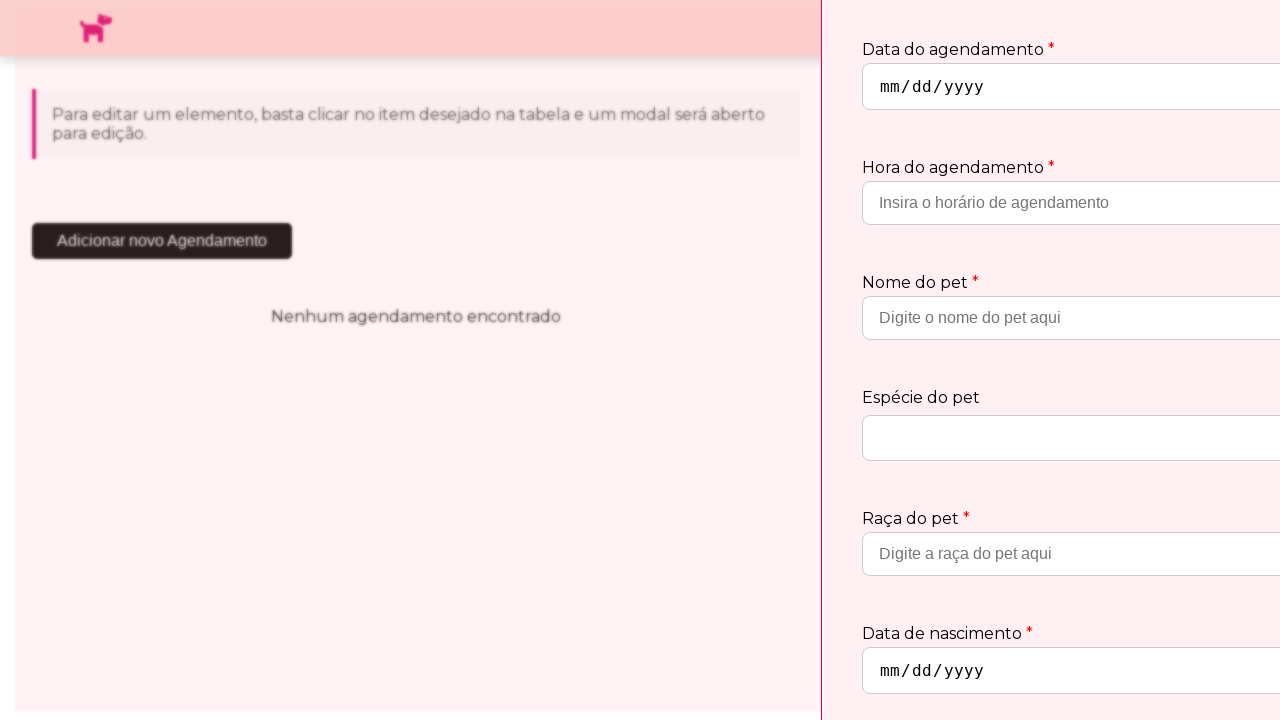

Modal appeared and became visible
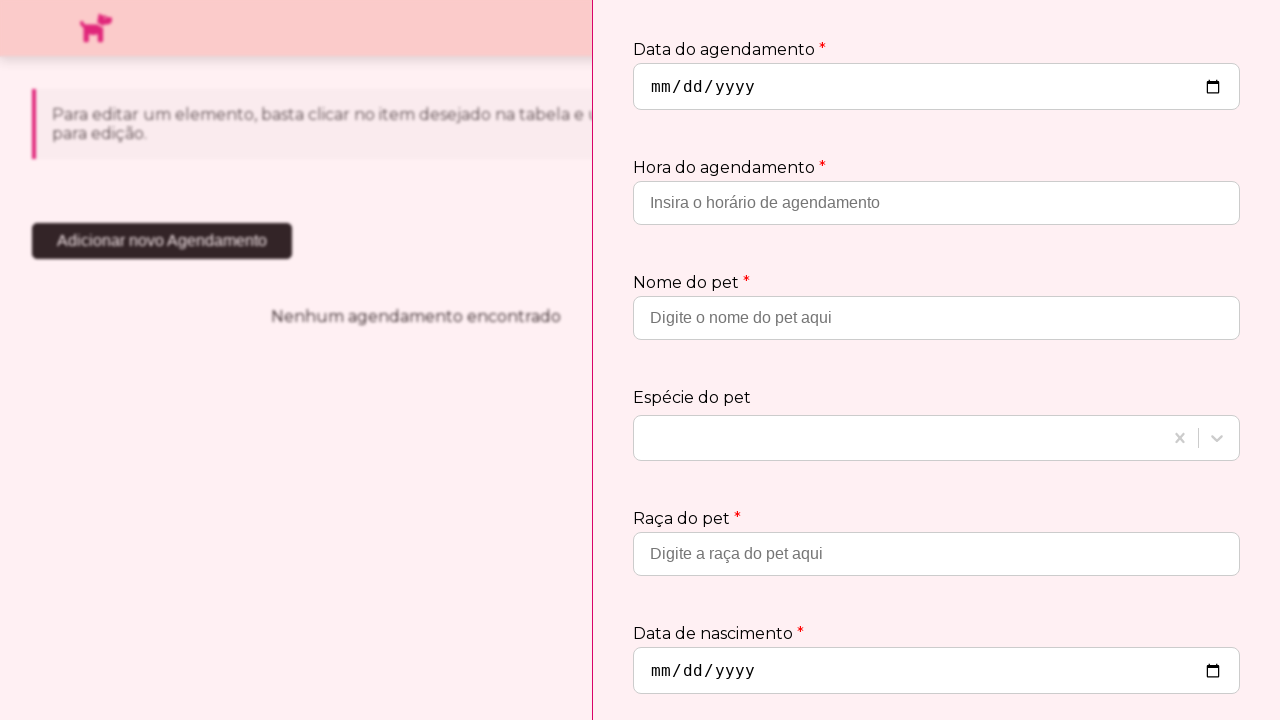

Clicked submit button without filling any required fields at (1181, 662) on .sc-jtQUzJ.jTycSN
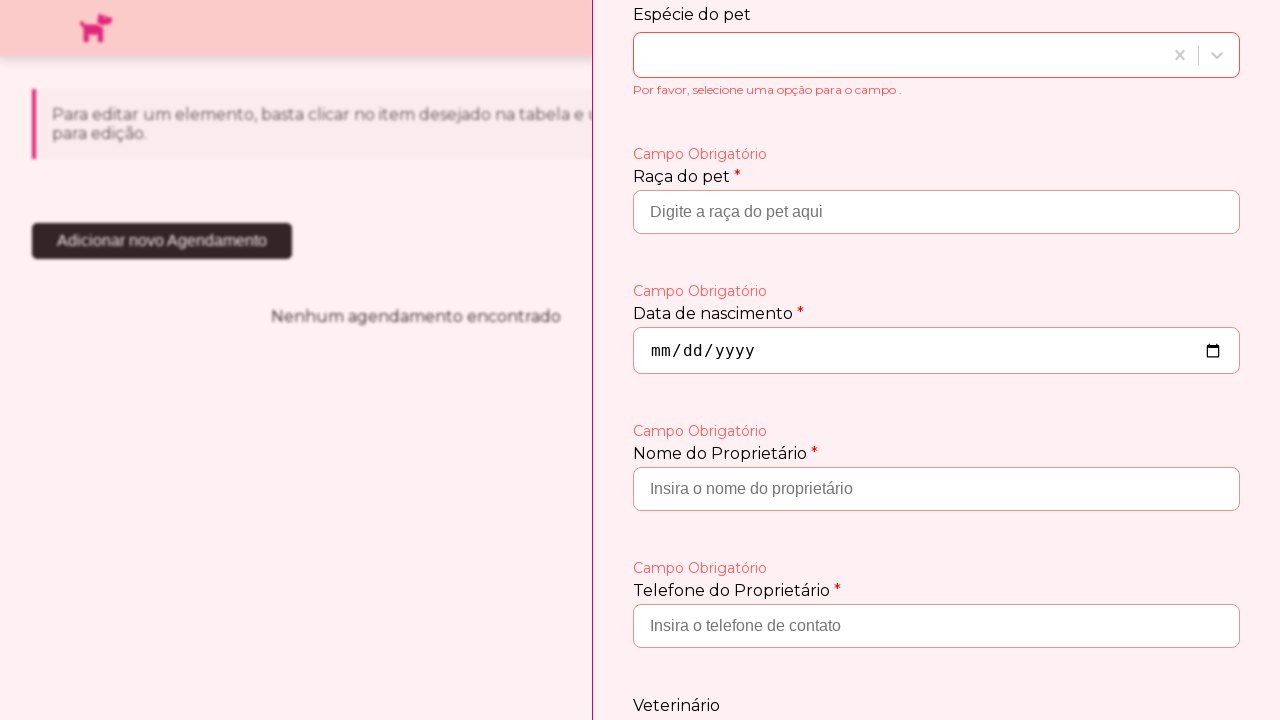

Required field error message 'Campo Obrigatório' appeared
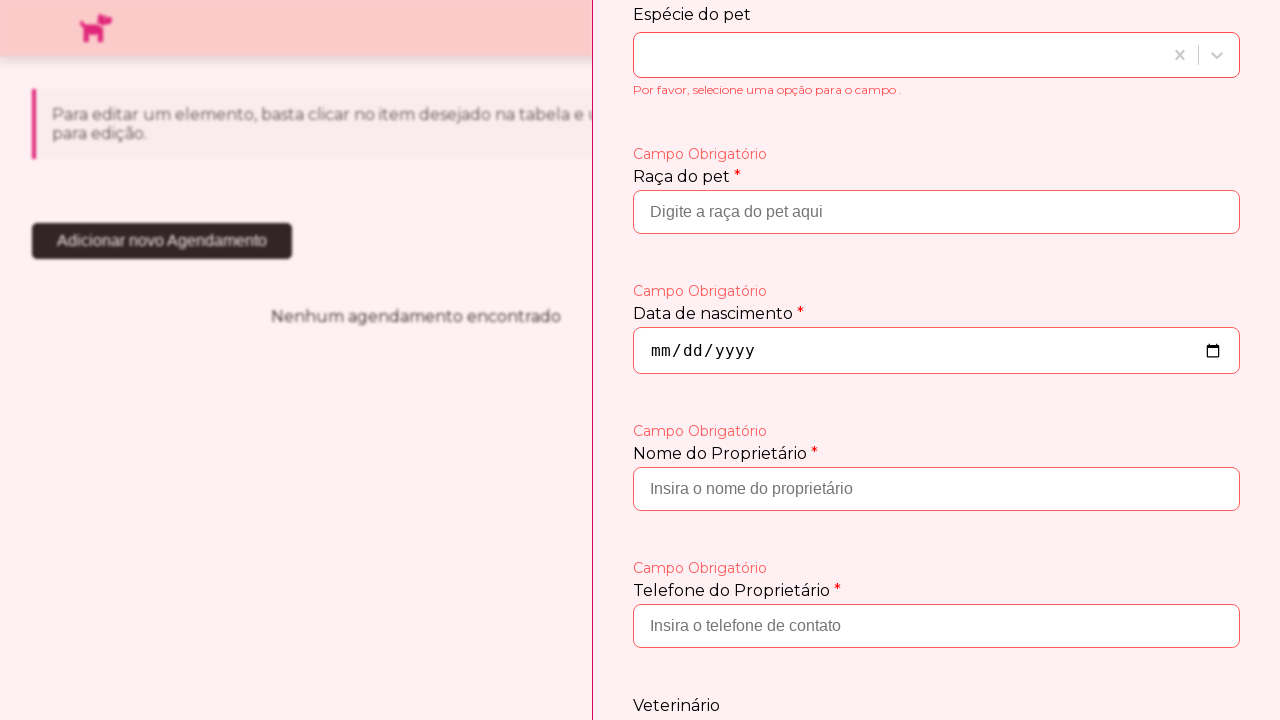

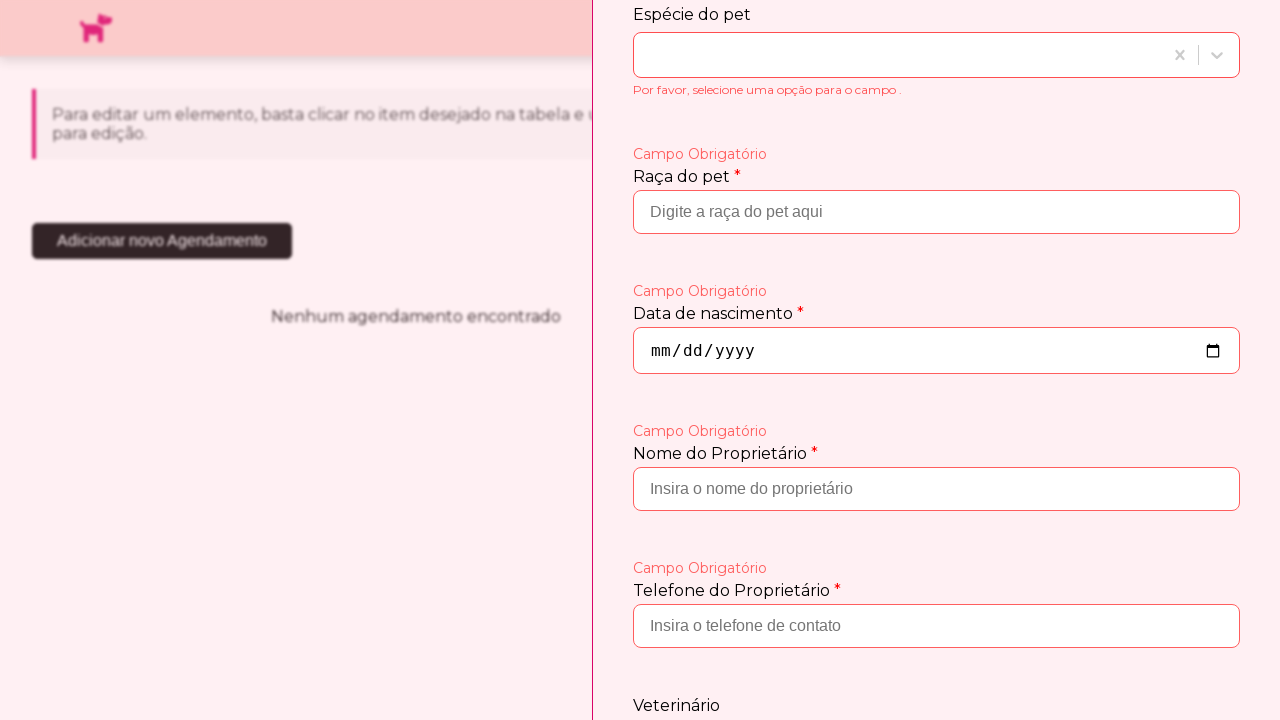